Navigates to the Python.org homepage and verifies that the upcoming events section is present and loaded

Starting URL: https://www.python.org/

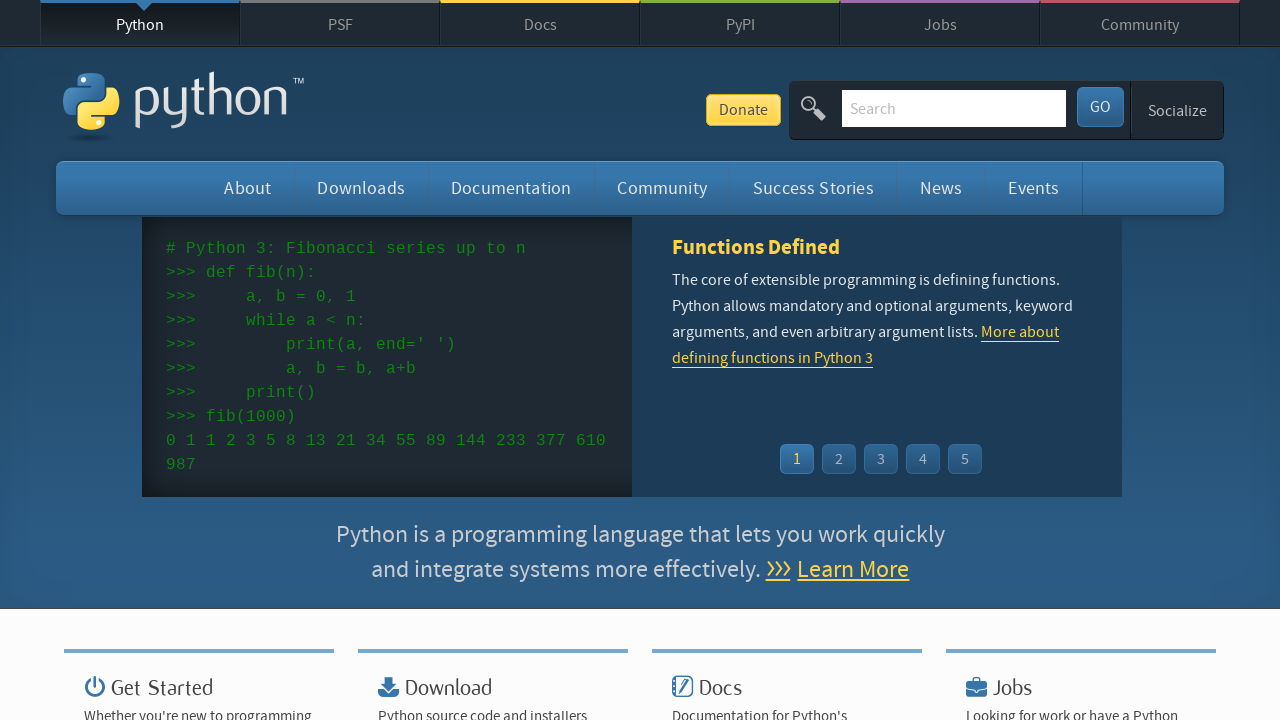

Navigated to Python.org homepage
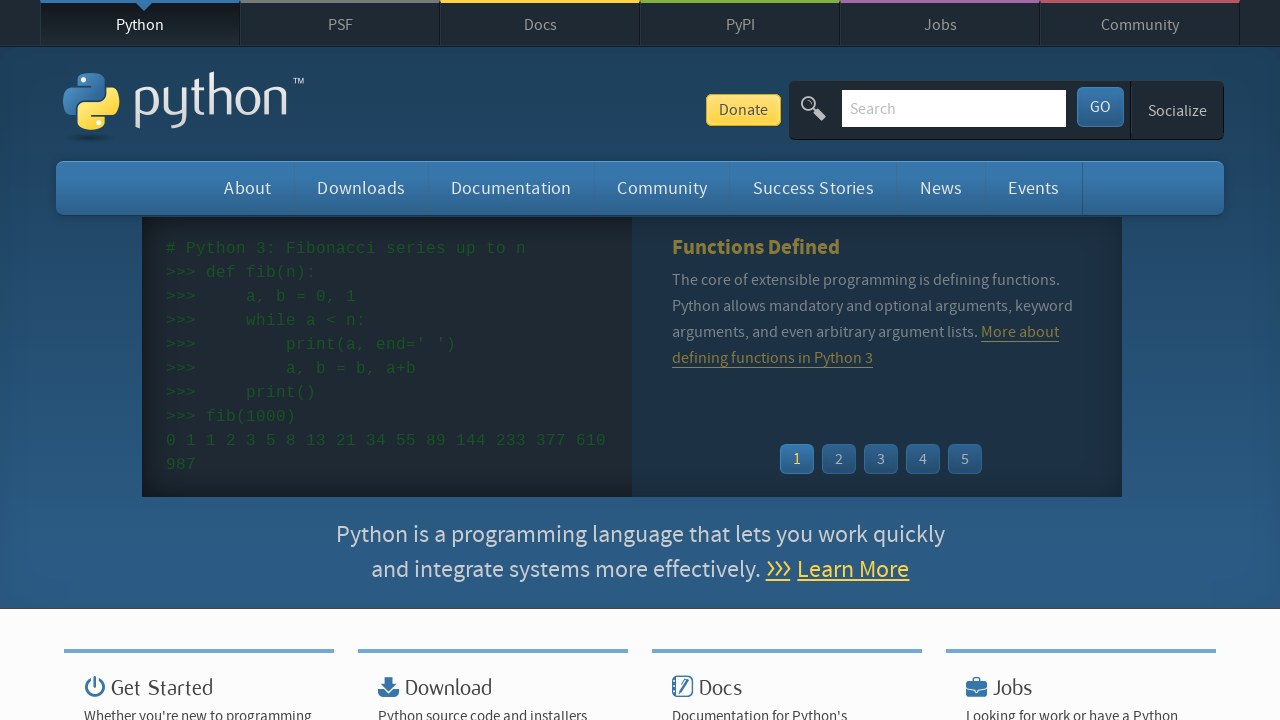

Upcoming events section selector became visible
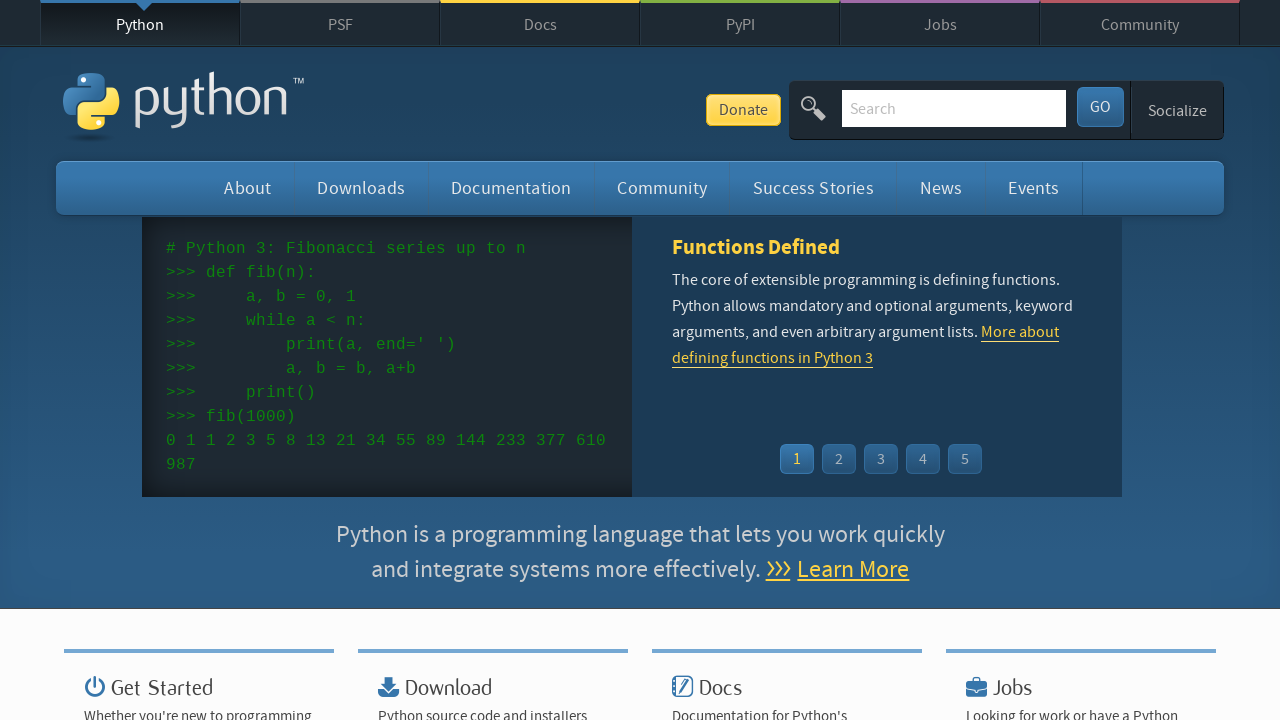

Events list is visible and loaded
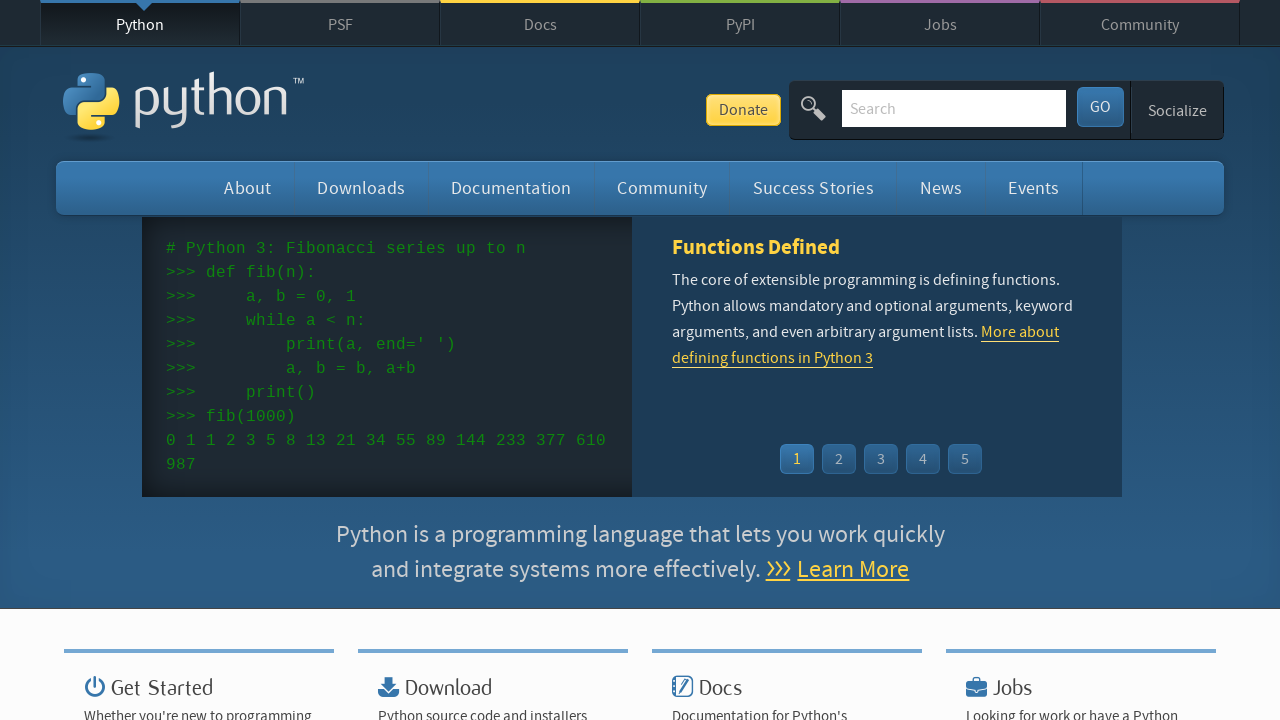

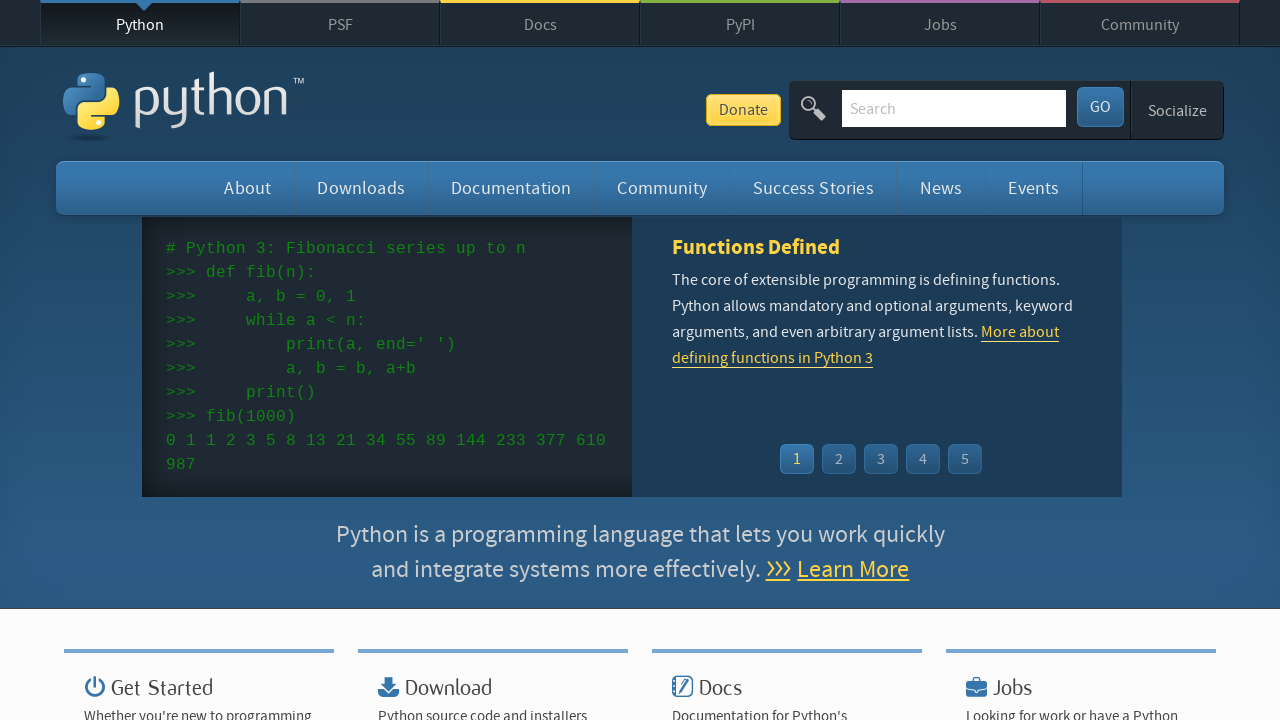